Tests the contact form submission by navigating to the contact page, filling in forename, email, and message fields, submitting the form, and verifying a success message is displayed.

Starting URL: https://jupiter.cloud.planittesting.com

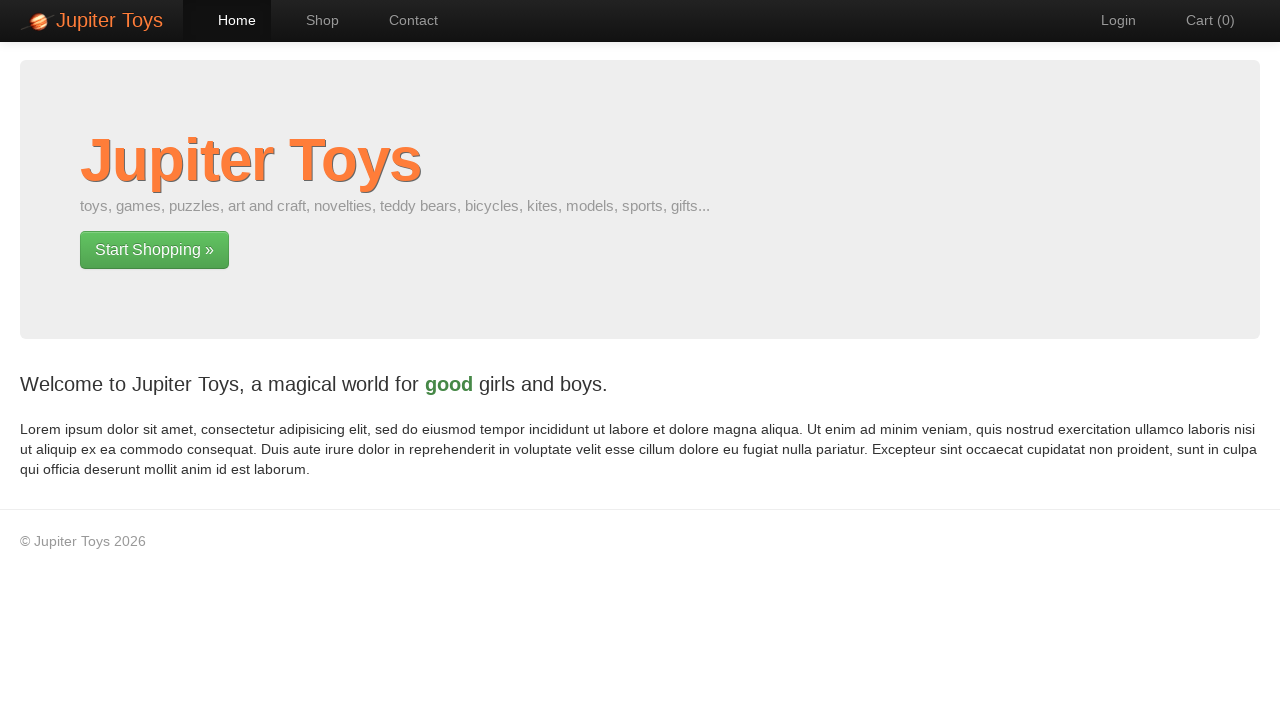

Clicked on Contact link to navigate to contact page at (404, 20) on a:has-text('Contact'), [href*='contact']
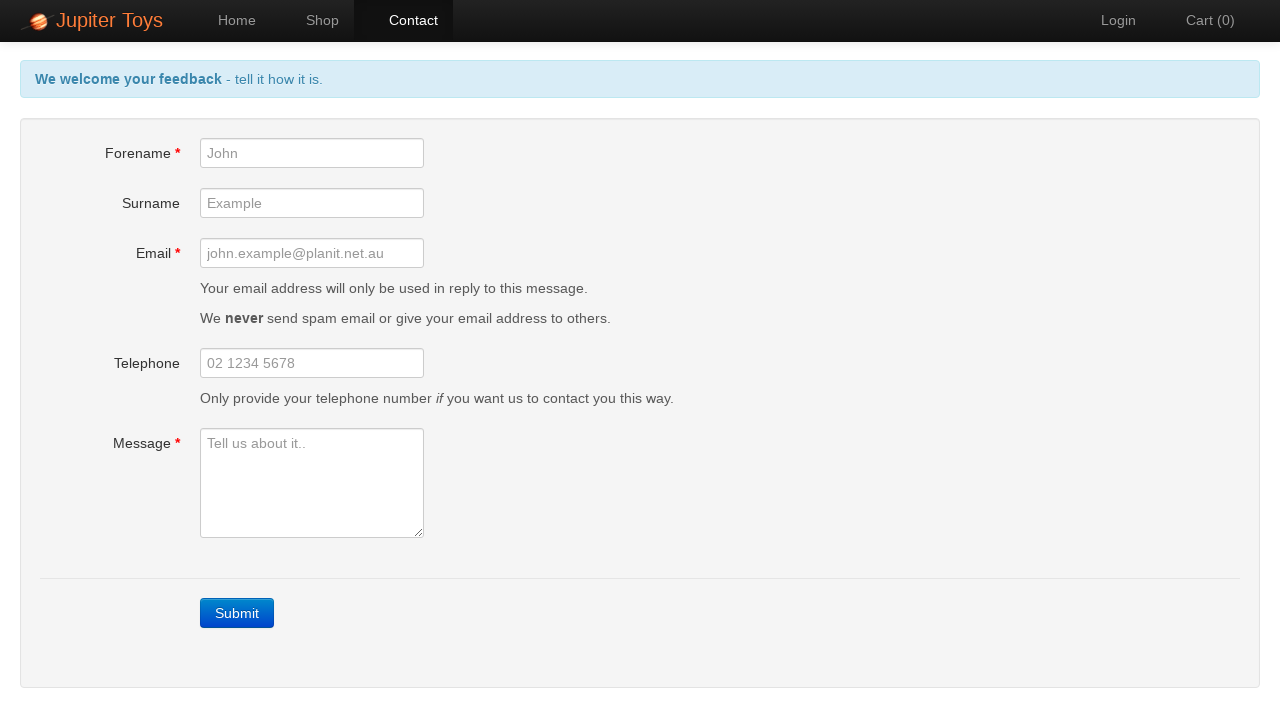

Contact form loaded with forename field visible
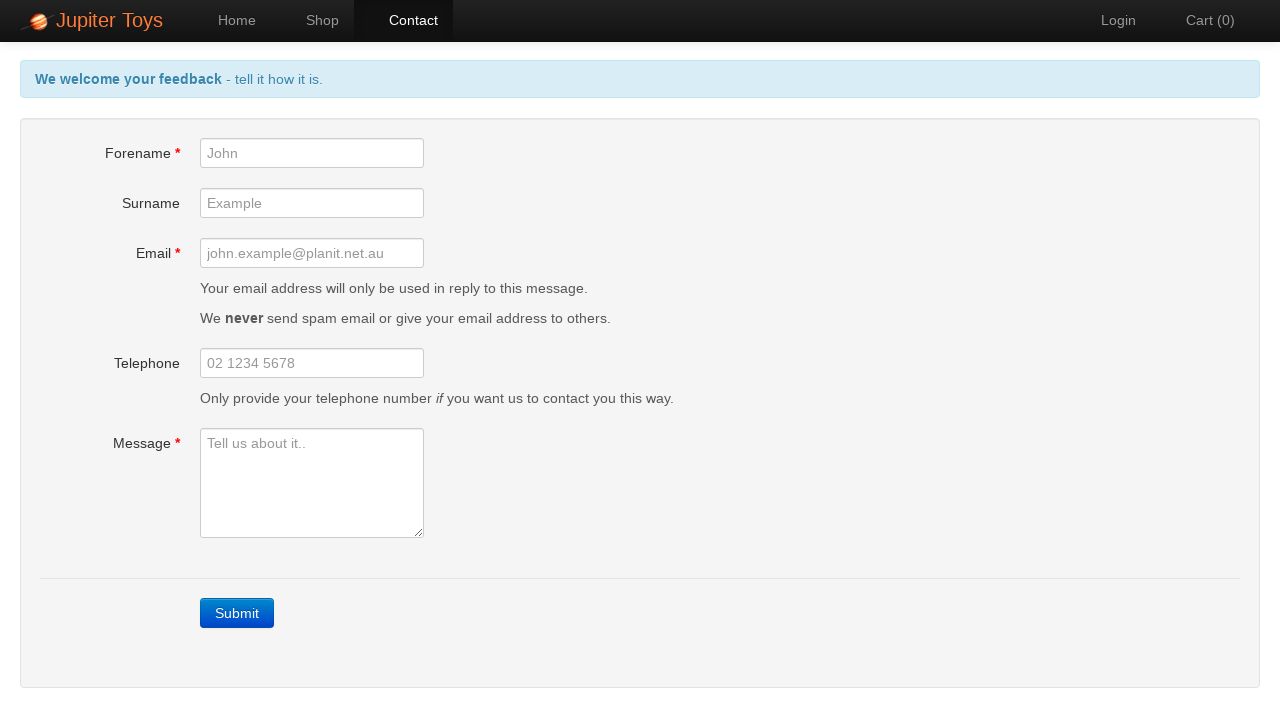

Filled forename field with 'John Doe' on #forename
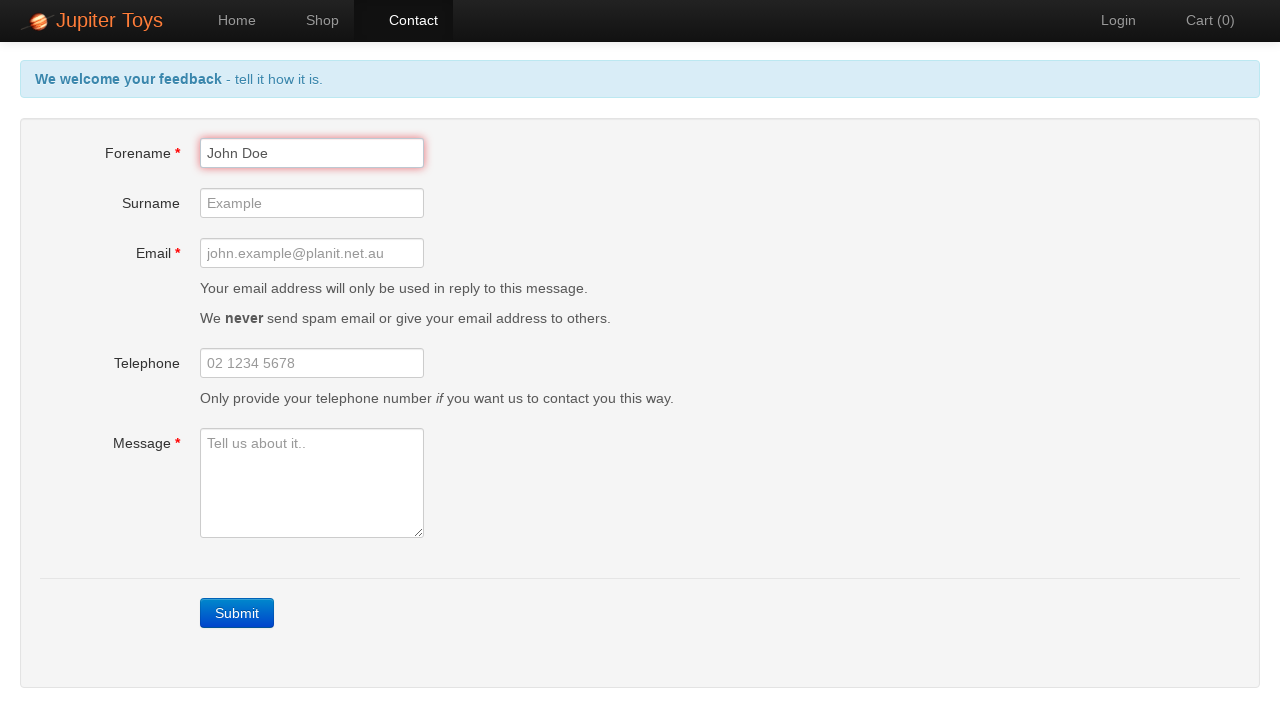

Filled email field with 'JohnDoe@aol.com' on #email
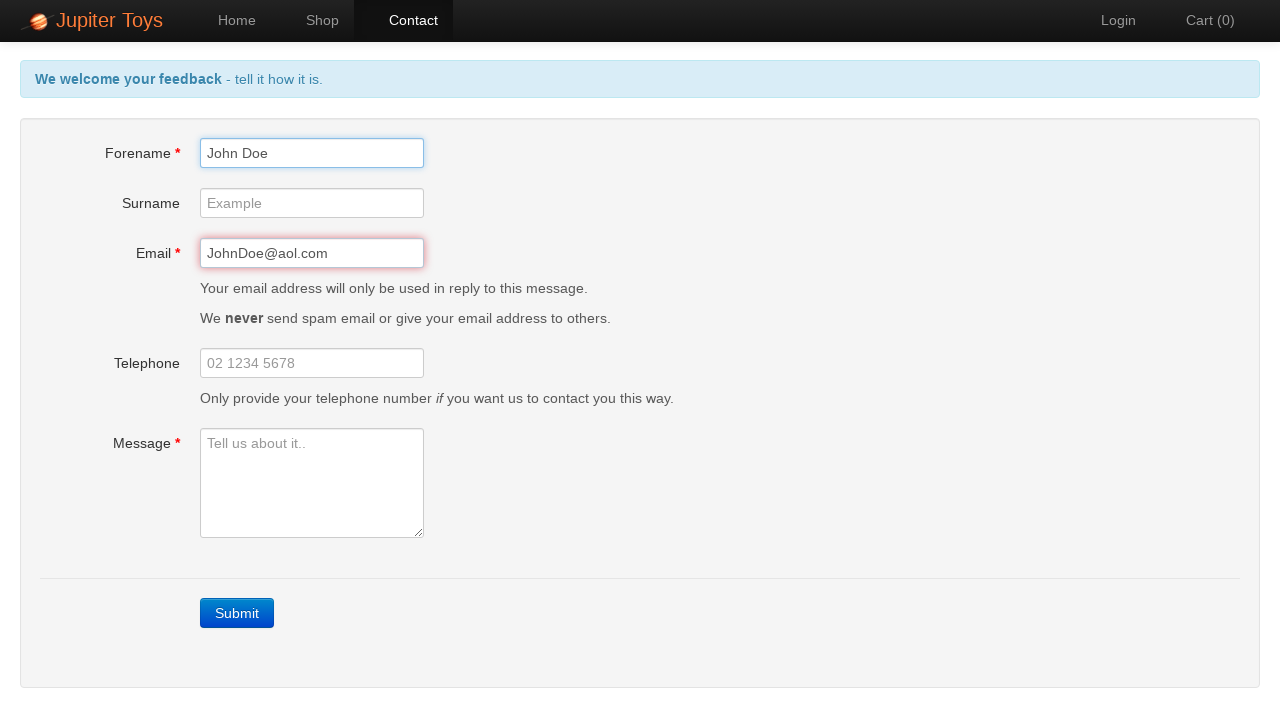

Filled message field with 'This is a test contact.' on #message
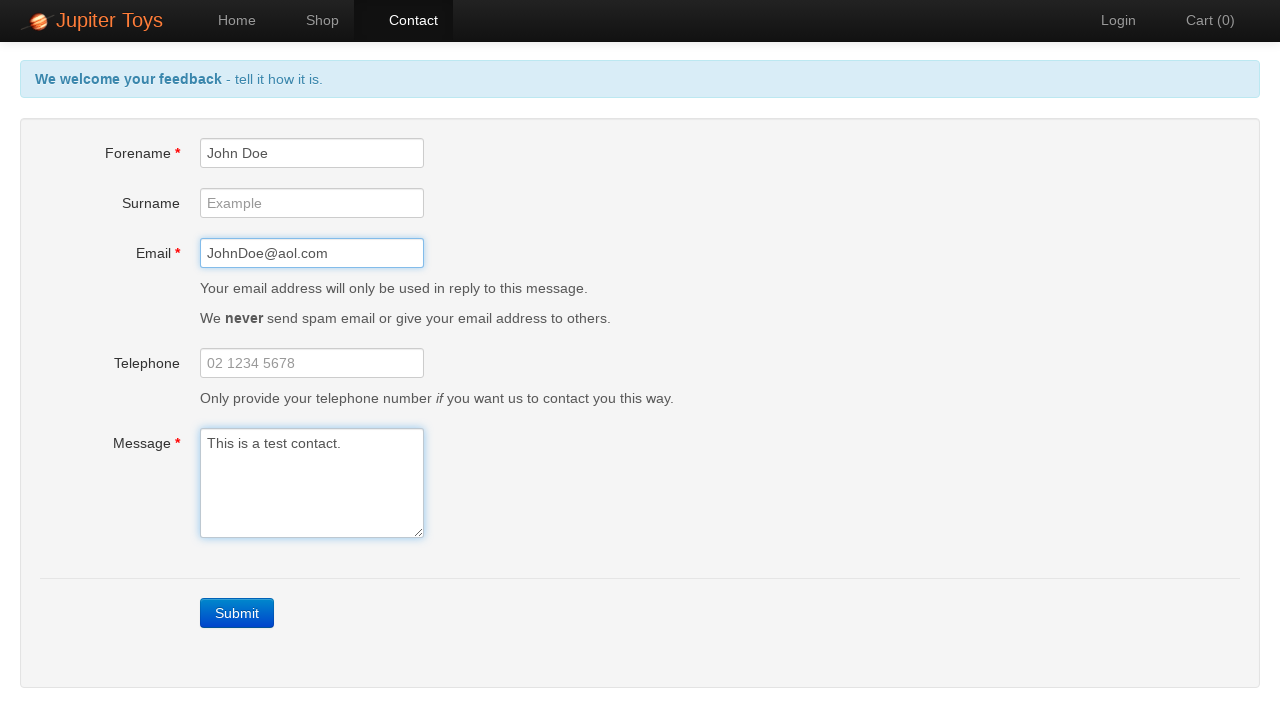

Clicked Submit button to submit contact form at (237, 613) on a:has-text('Submit'), button:has-text('Submit'), [type='submit']
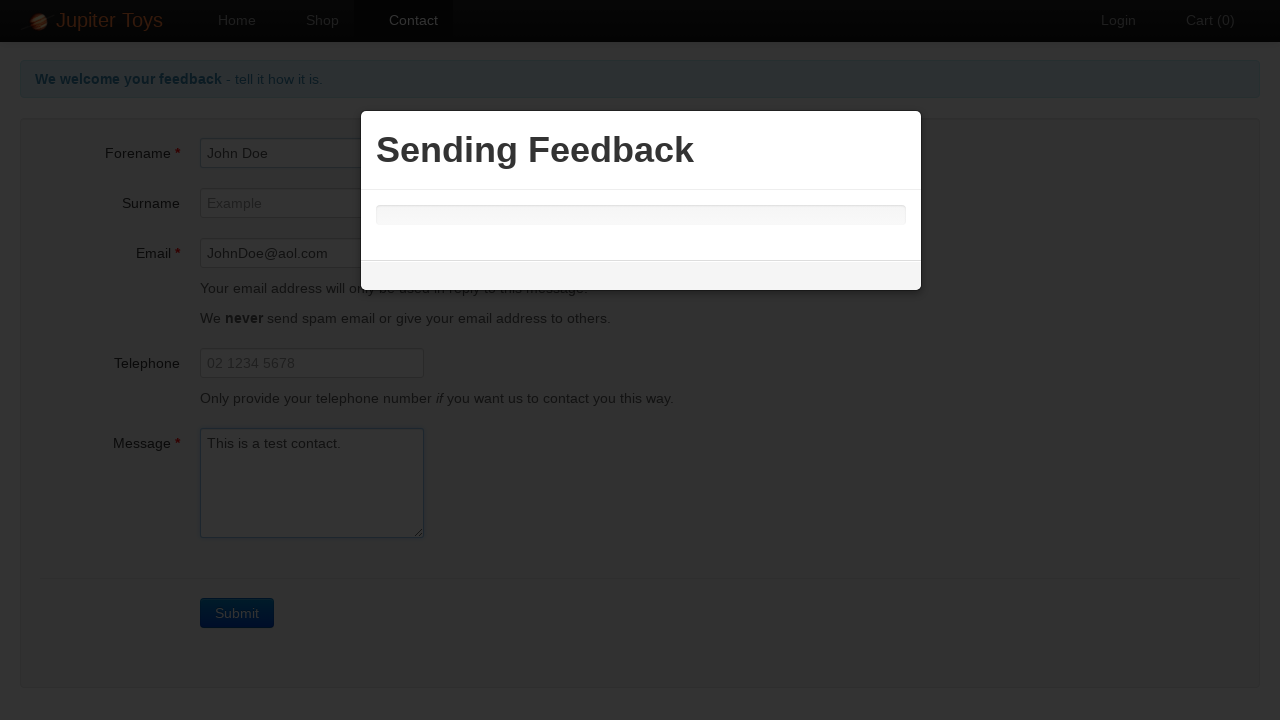

Success message displayed confirming form submission
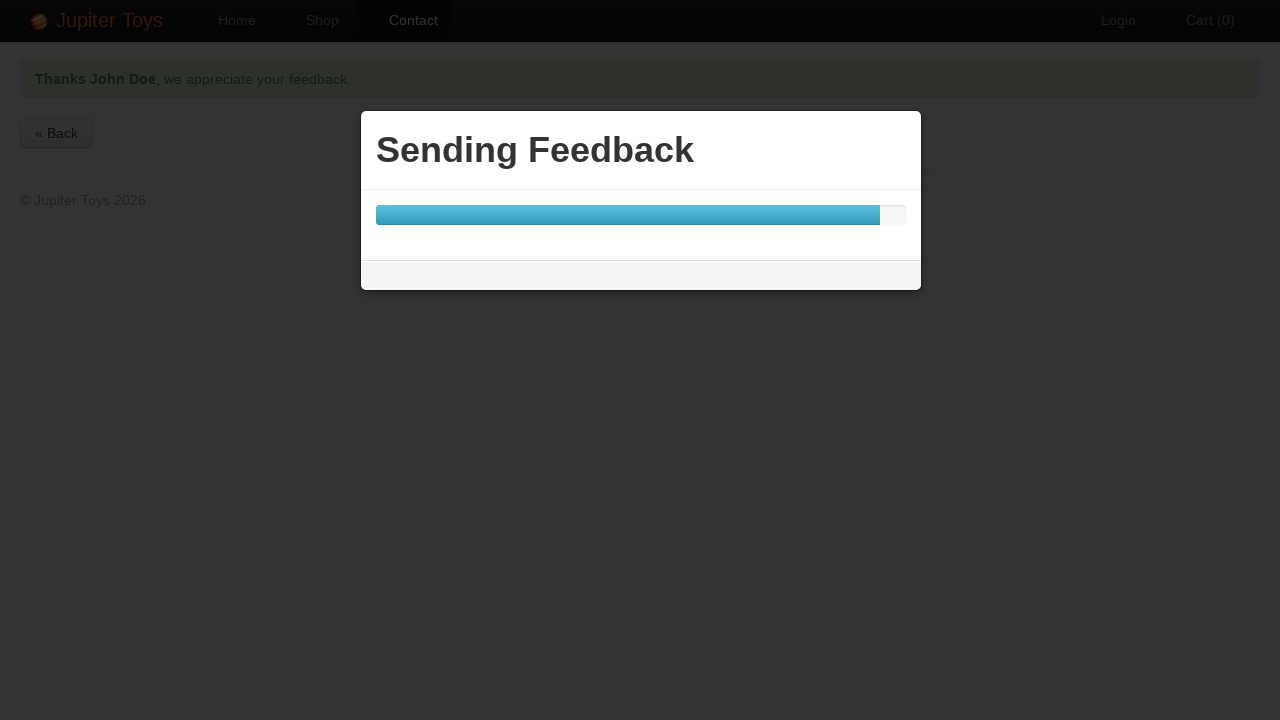

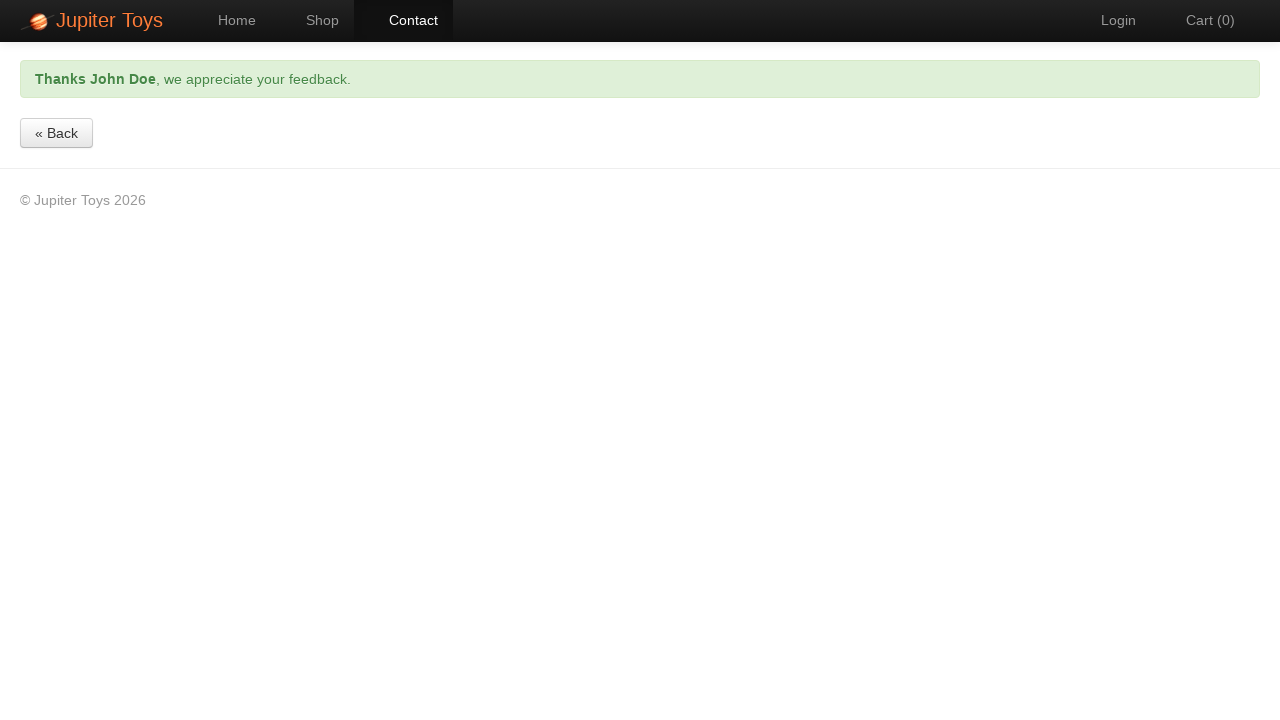